Tests the Python.org search functionality by entering "pycon" in the search field and submitting the search

Starting URL: http://www.python.org

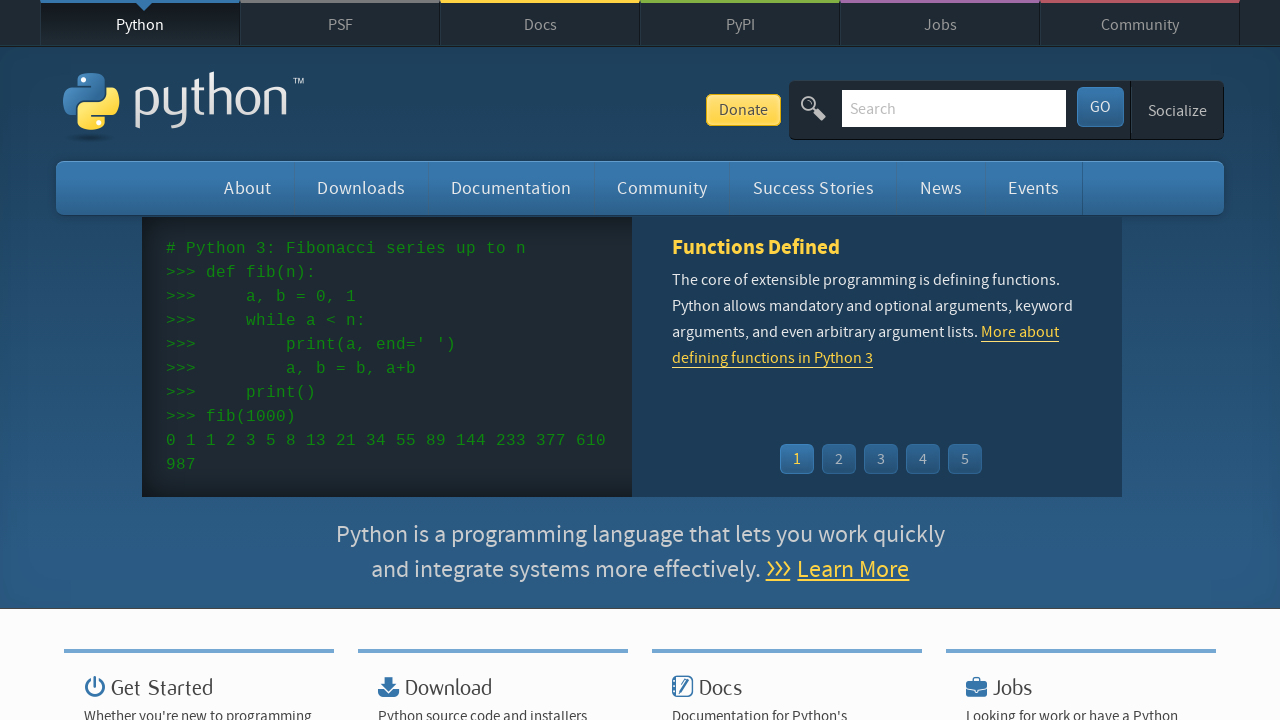

Located search input field with name='q'
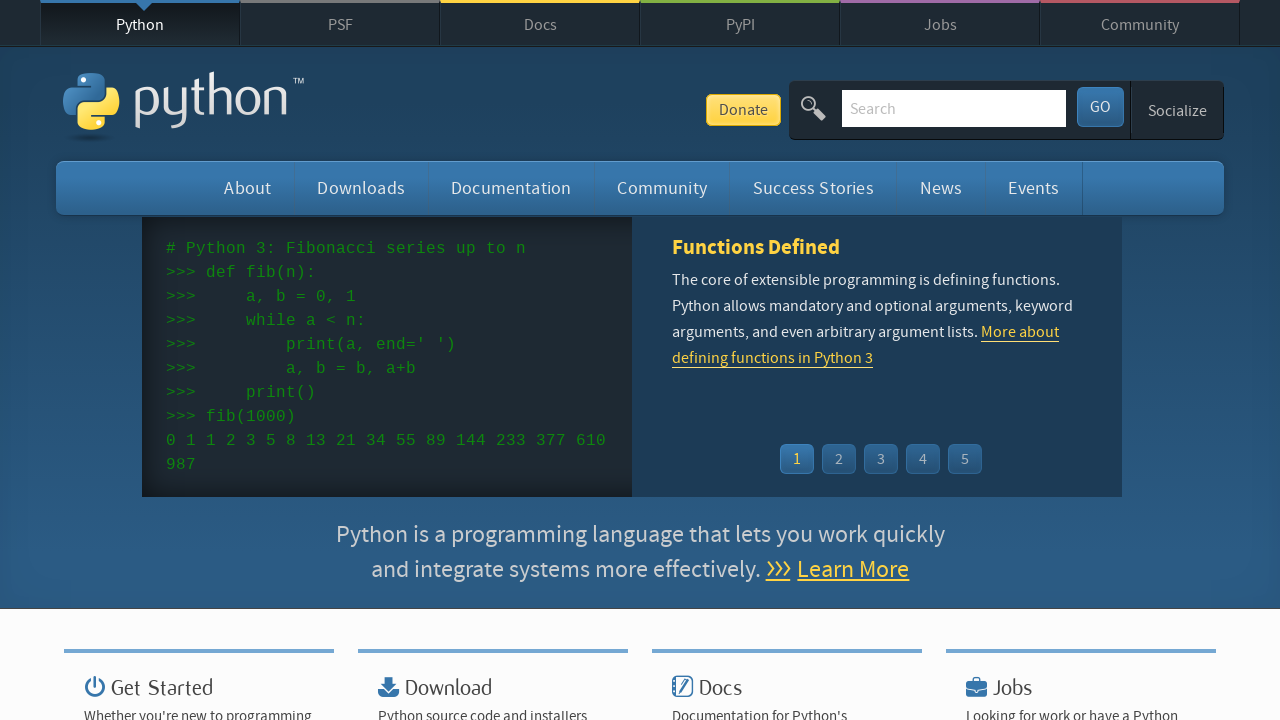

Cleared search input field on input[name='q']
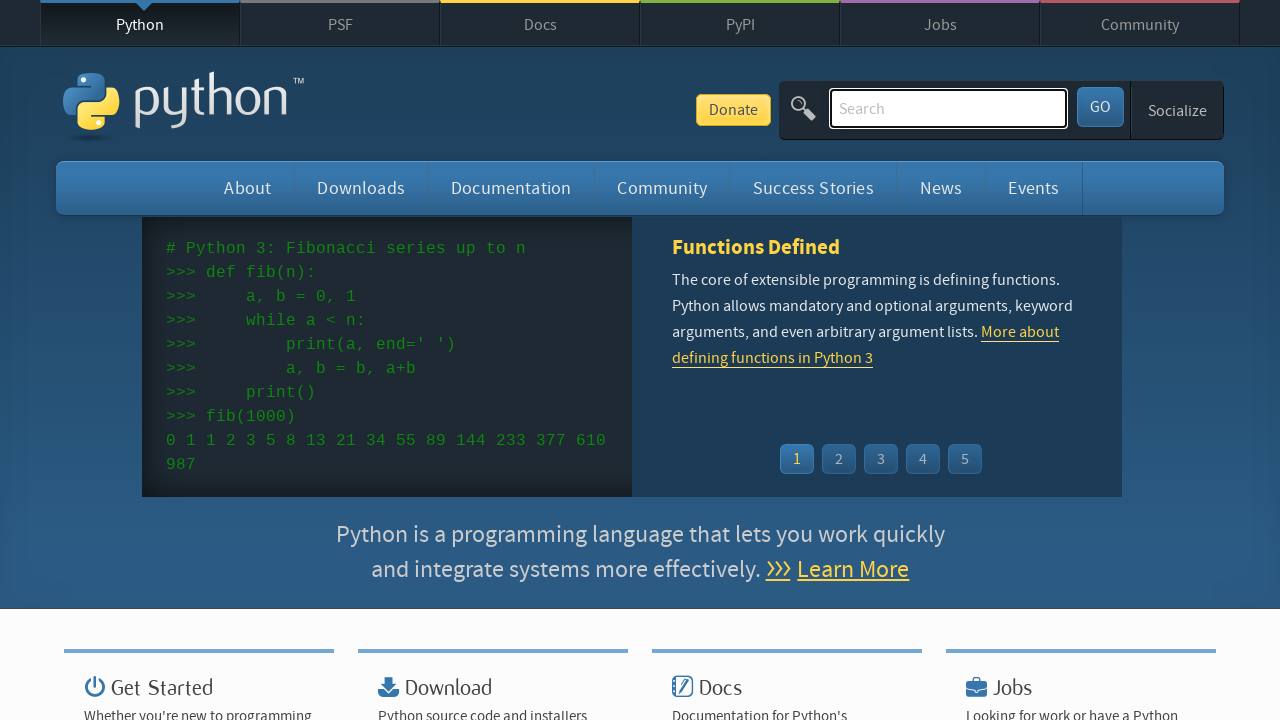

Filled search field with 'pycon' on input[name='q']
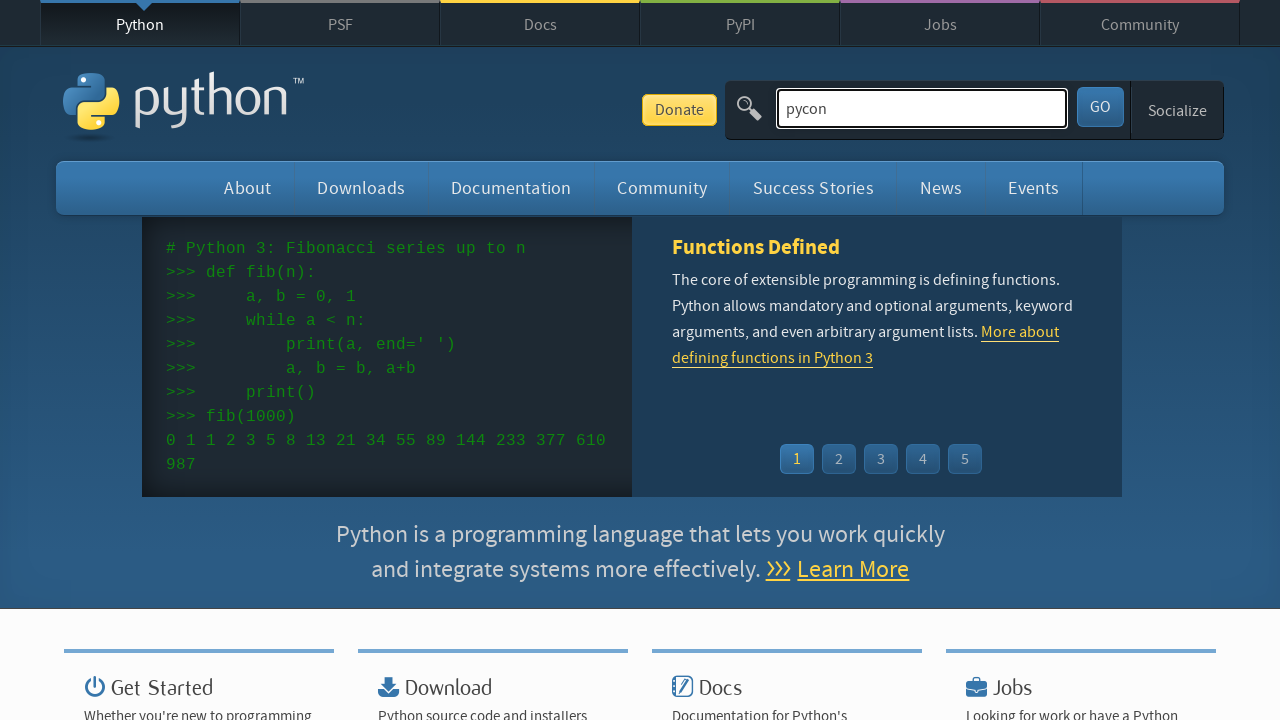

Pressed Enter to submit search query on input[name='q']
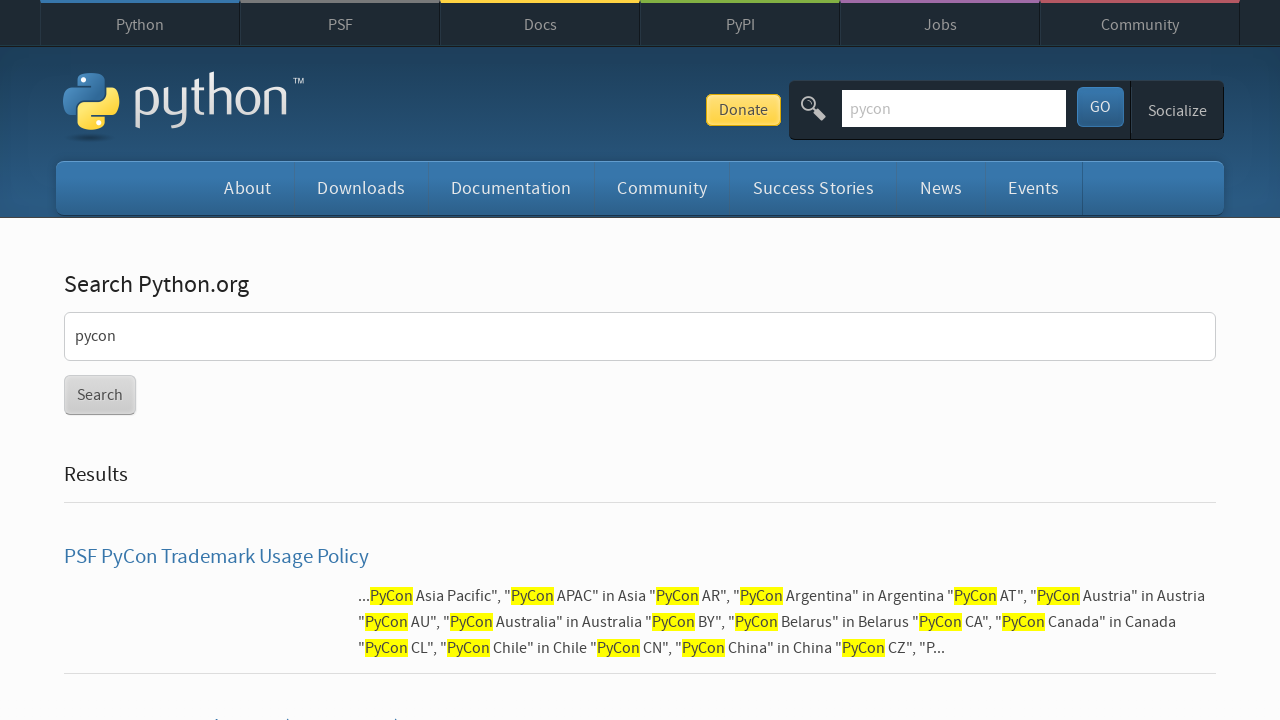

Waited for network idle - search results loaded
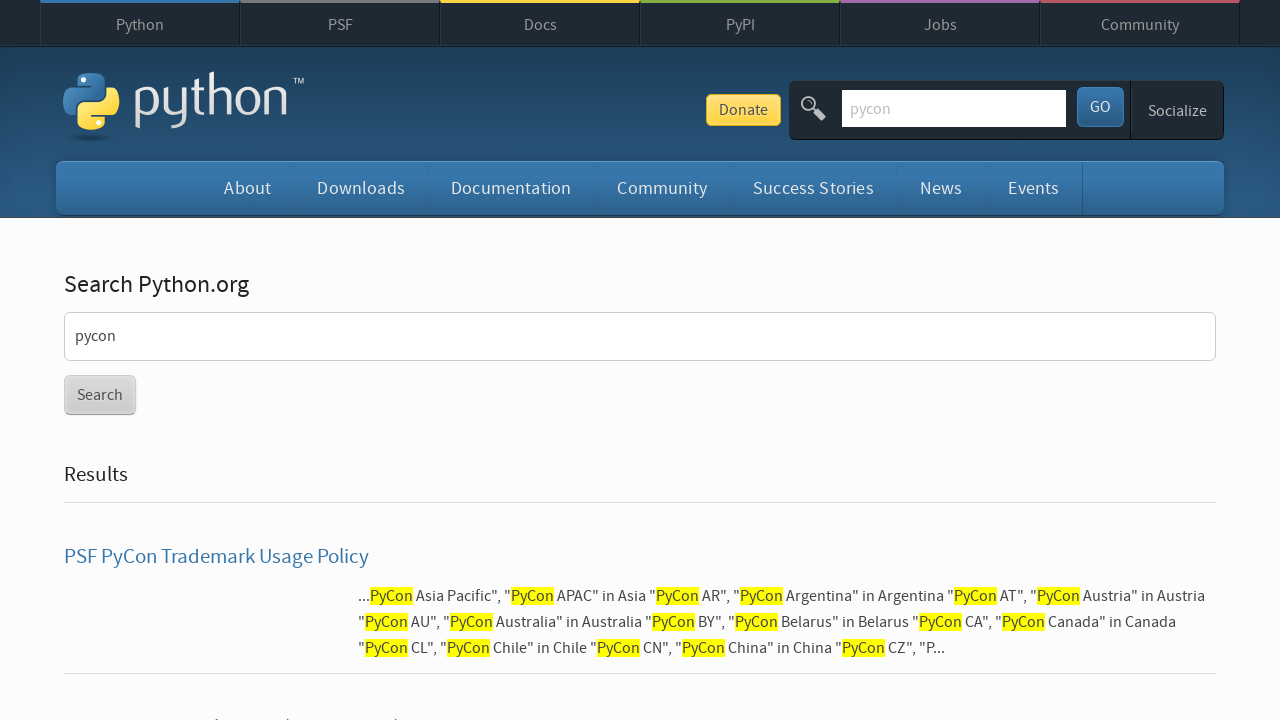

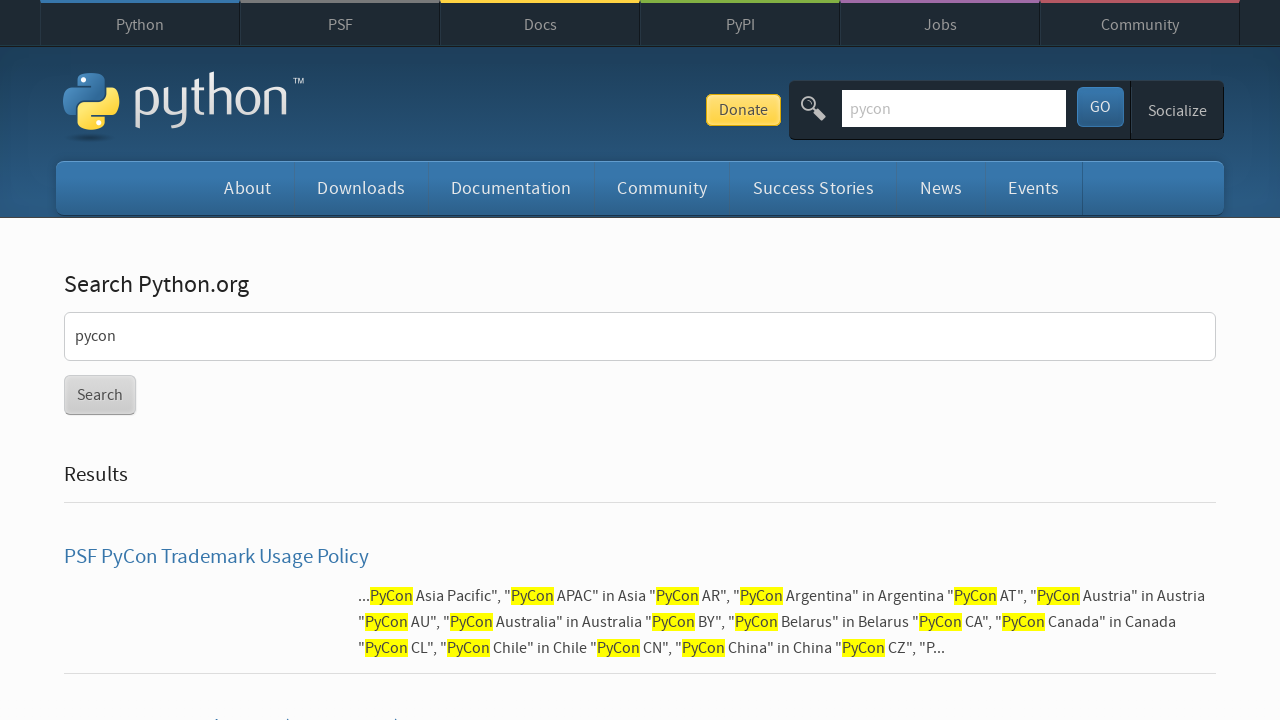